Tests vertical scrolling on a page using keyboard shortcuts (PAGE_DOWN/PAGE_UP) and then moves to a specific element

Starting URL: https://selenium08.blogspot.com/2020/02/vertical-scroll.html

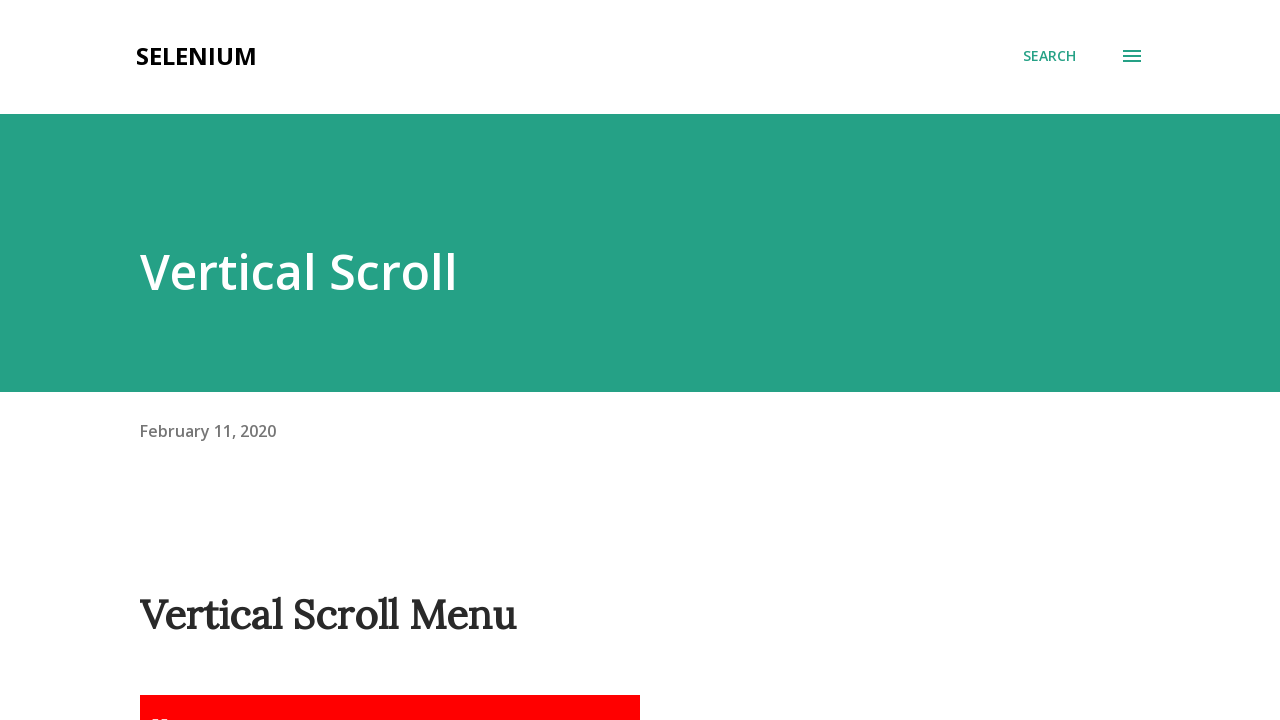

Pressed PAGE_DOWN key to scroll down the page
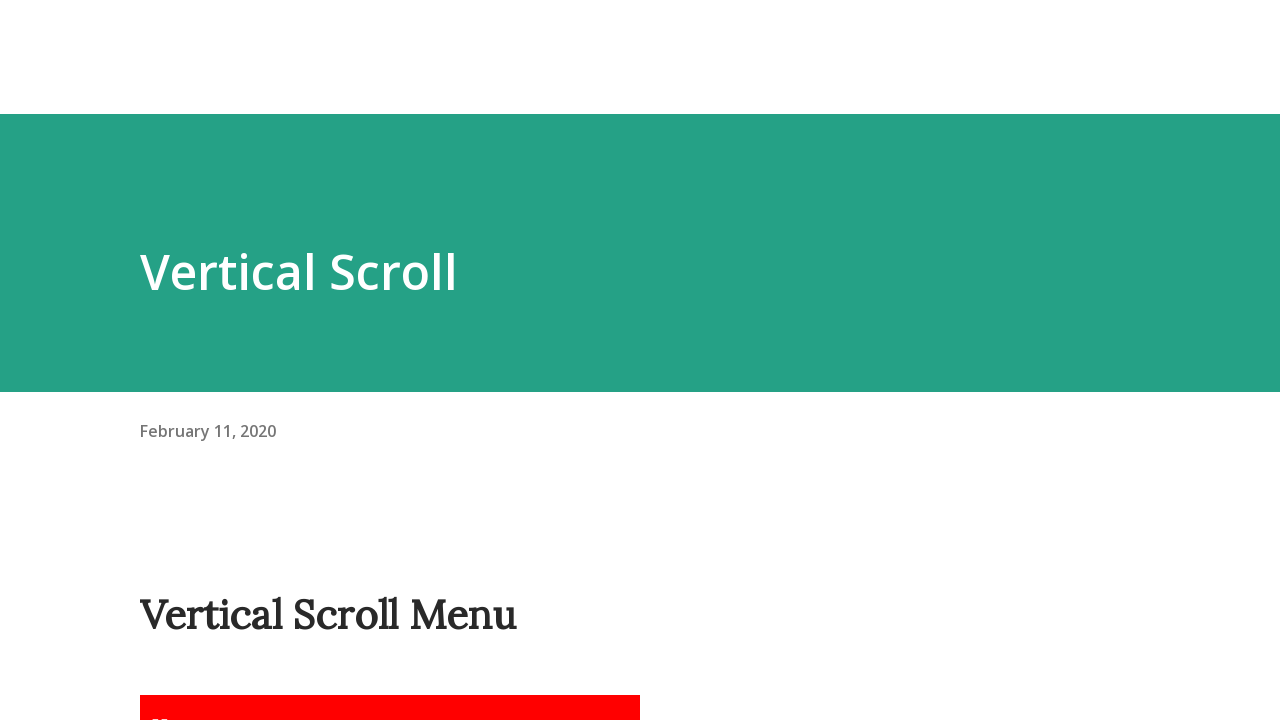

Pressed PAGE_UP key to scroll up the page
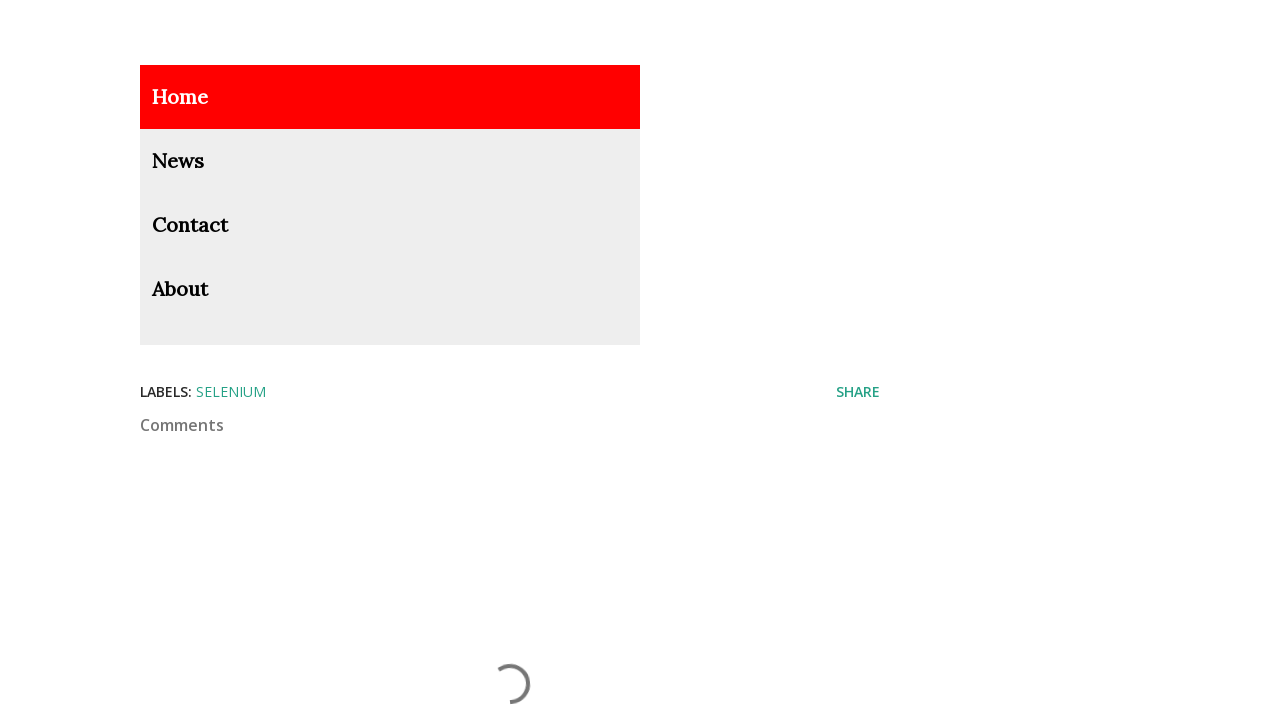

Hovered over the Events link at (390, 313) on xpath=//a[text()='Events']
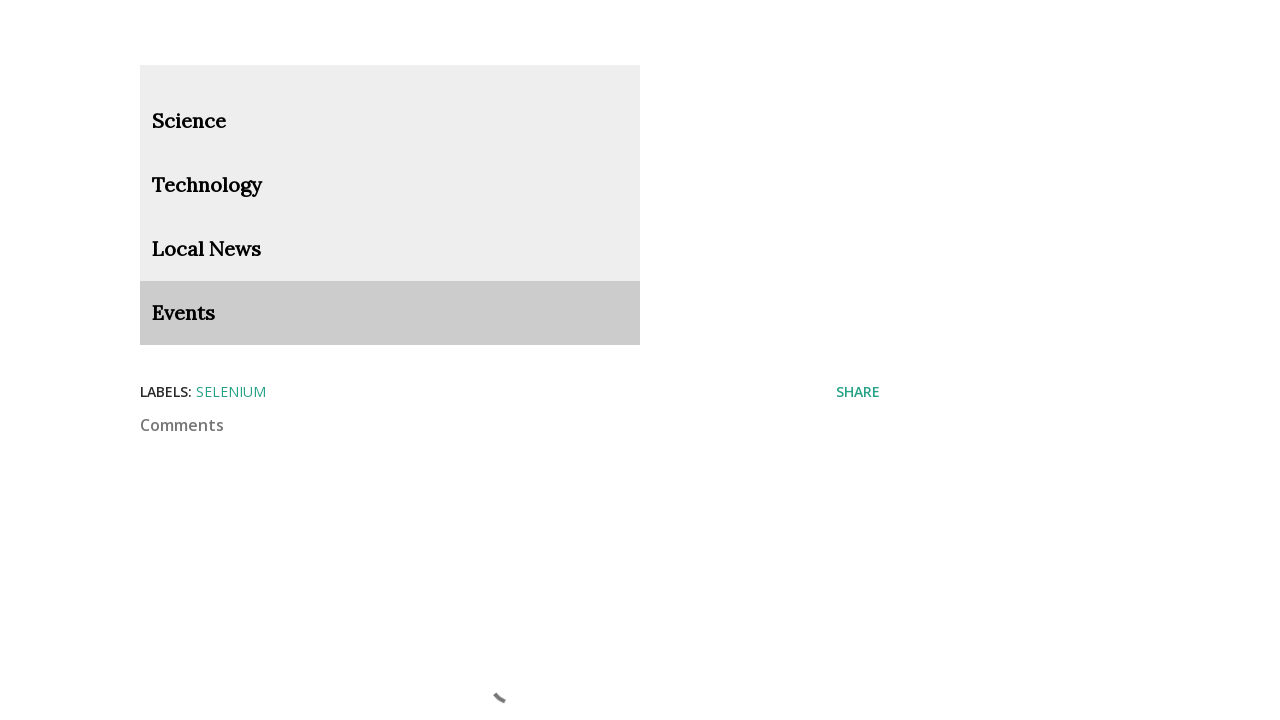

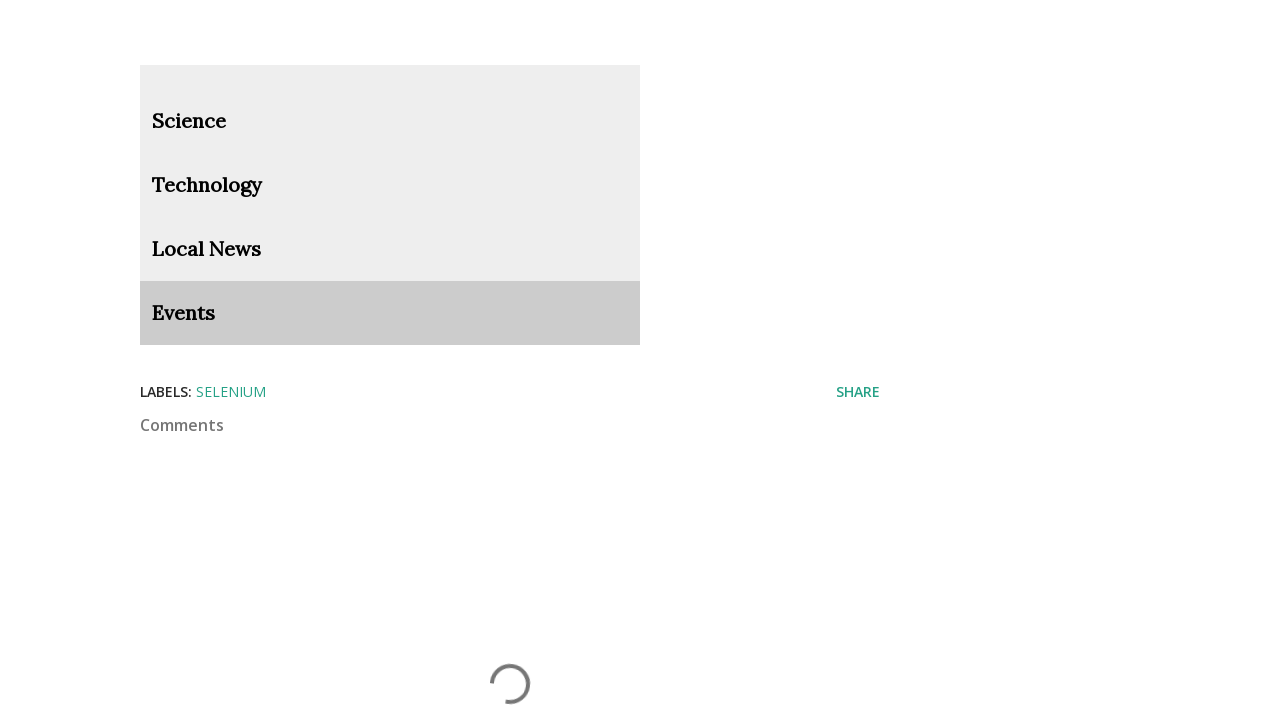